Tests cookie manipulation by setting and retrieving cookies using httpbin service

Starting URL: https://httpbin.org/cookies/set?hello=world

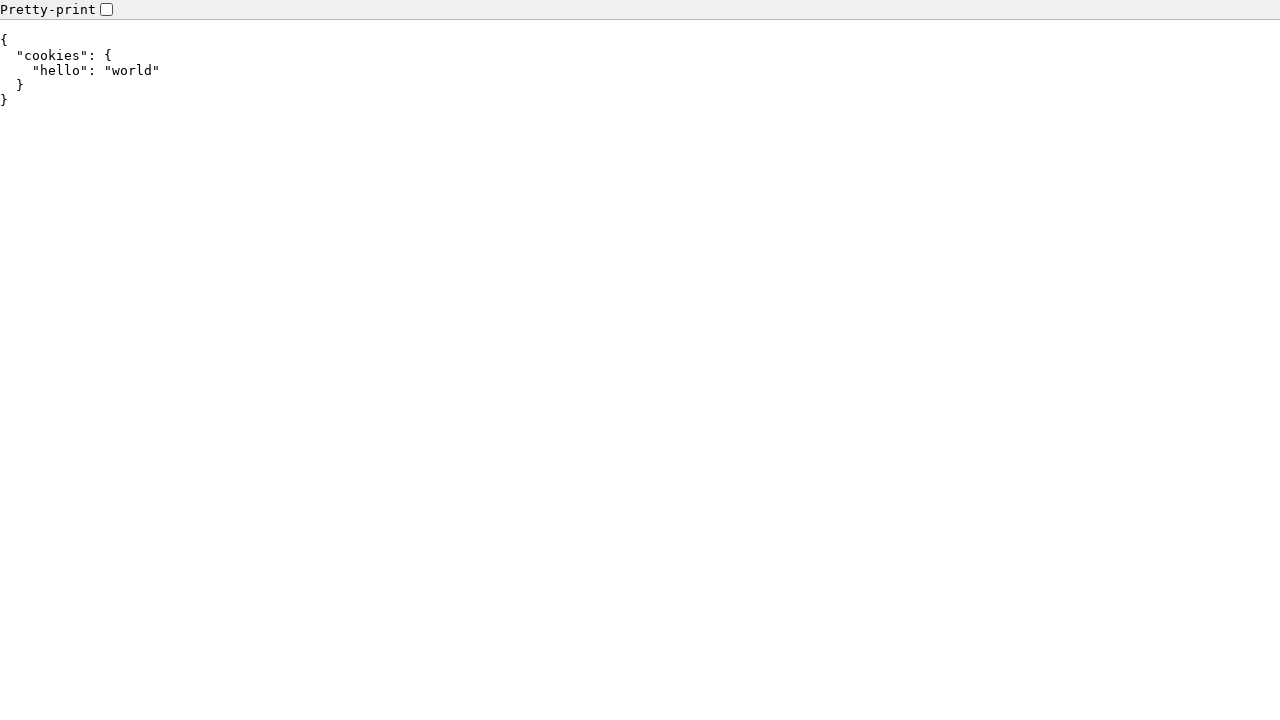

Added new cookie 'newCookie' with value 'newValue'
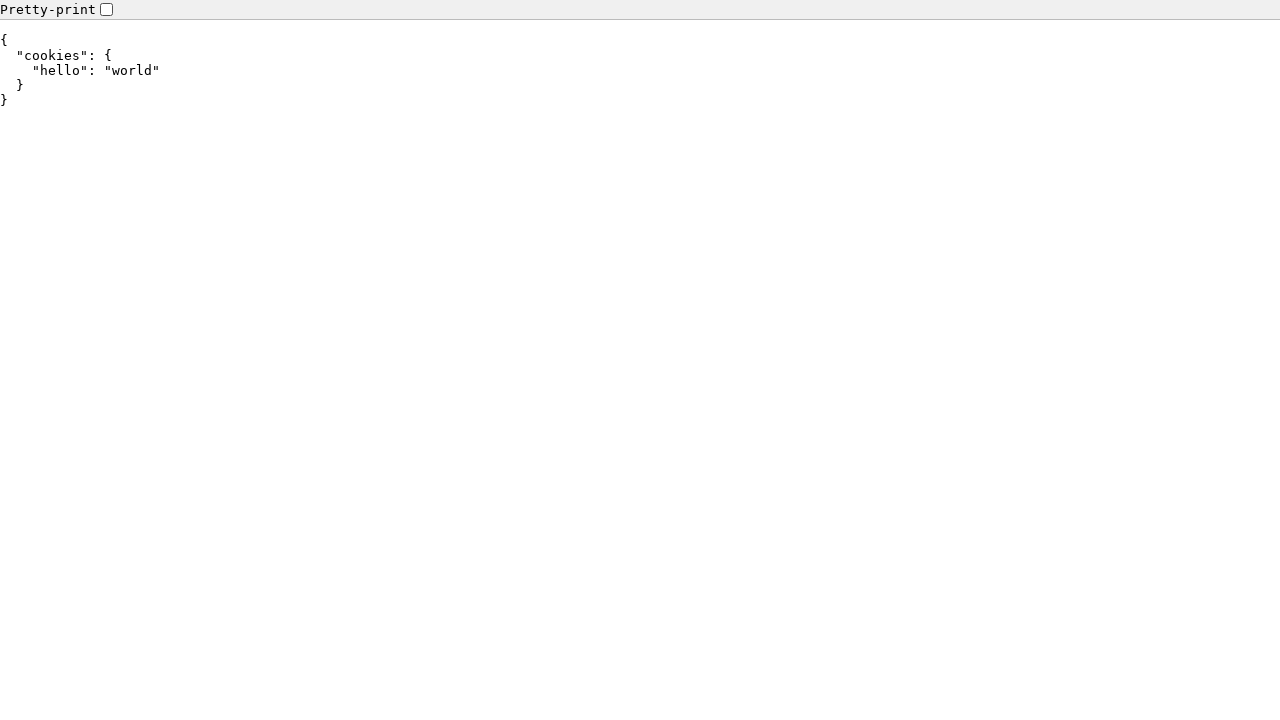

Navigated to httpbin.org/cookies endpoint to verify cookies
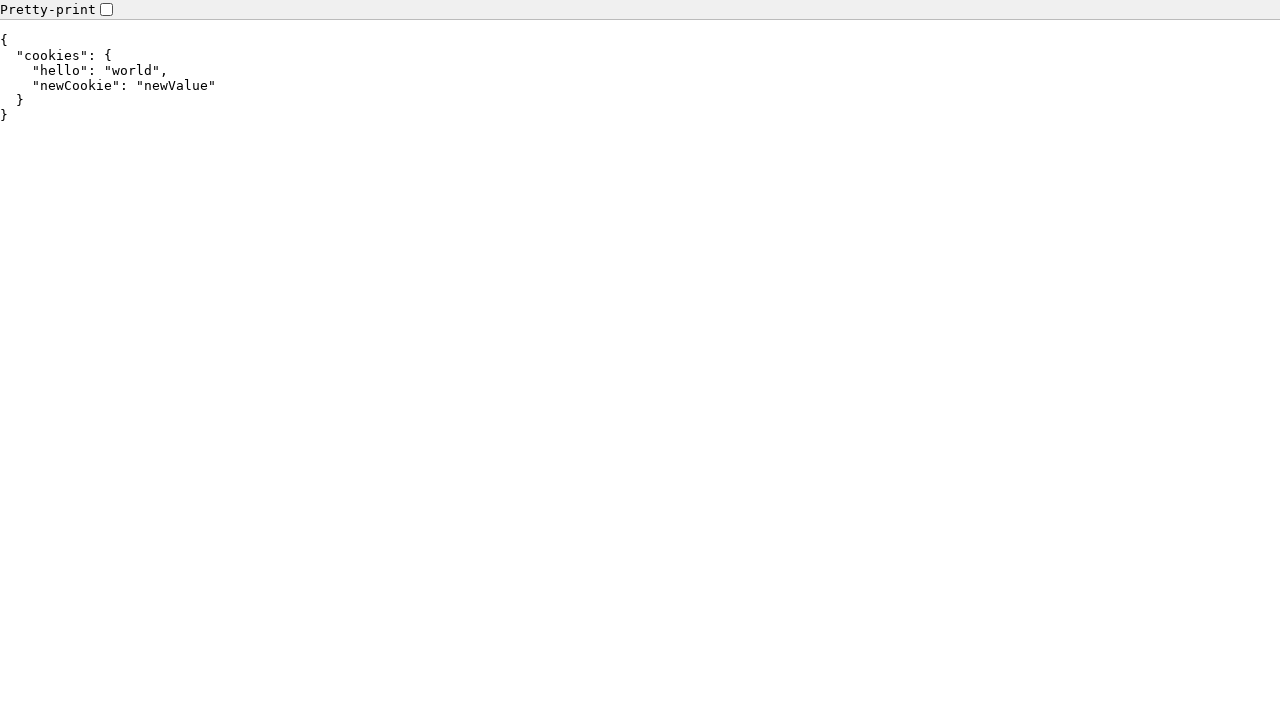

Cookie response page loaded successfully
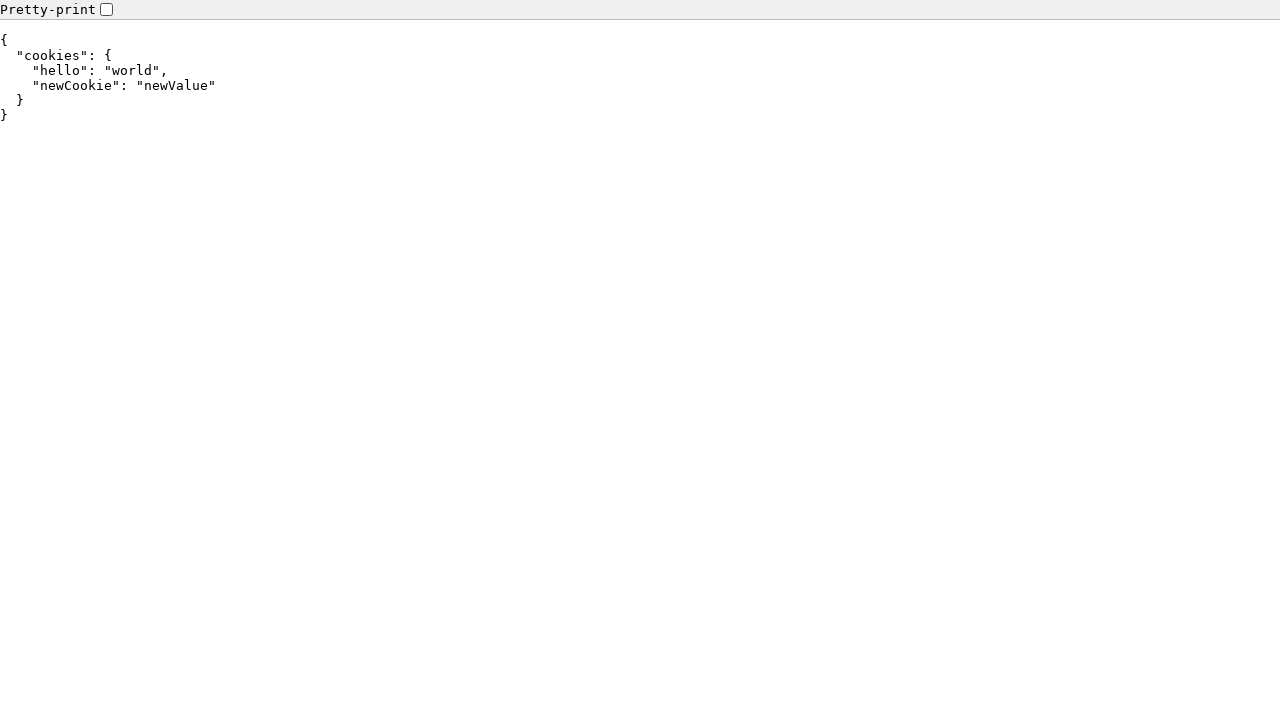

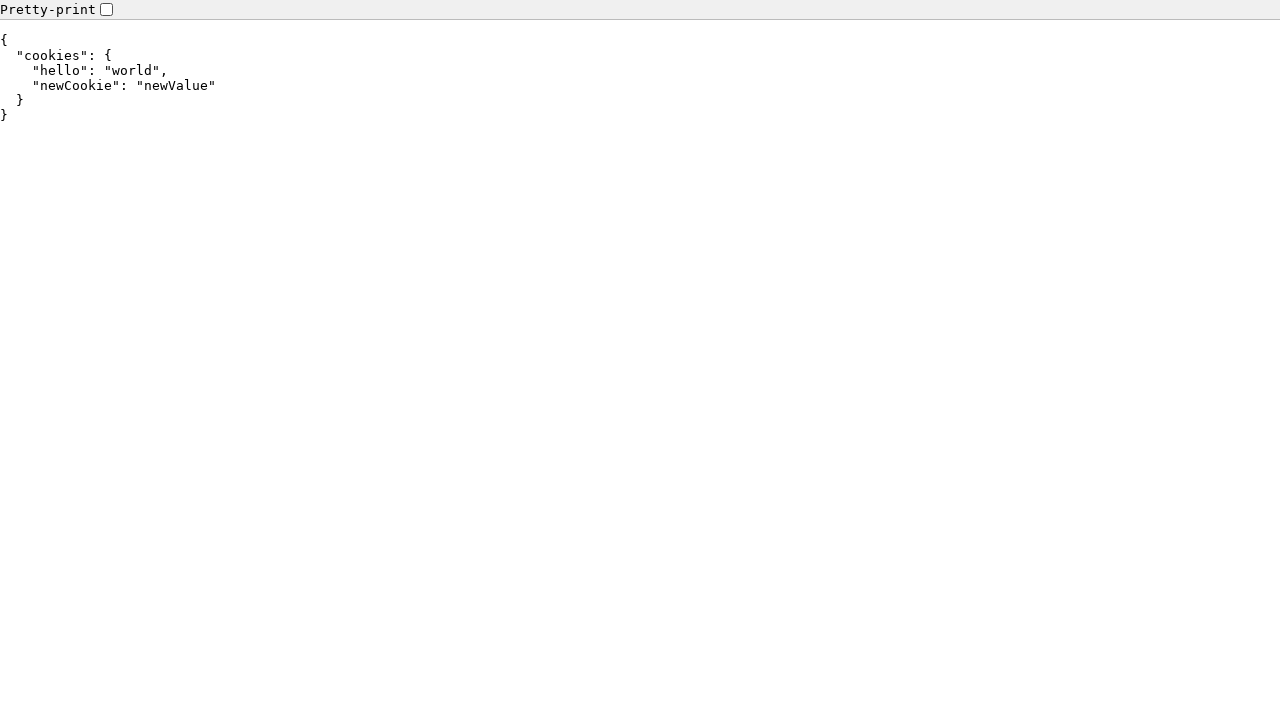